Tests JavaScript alert handling by triggering different types of alerts (simple alert, confirmation, and prompt) and interacting with them

Starting URL: https://demo.automationtesting.in/Alerts.html

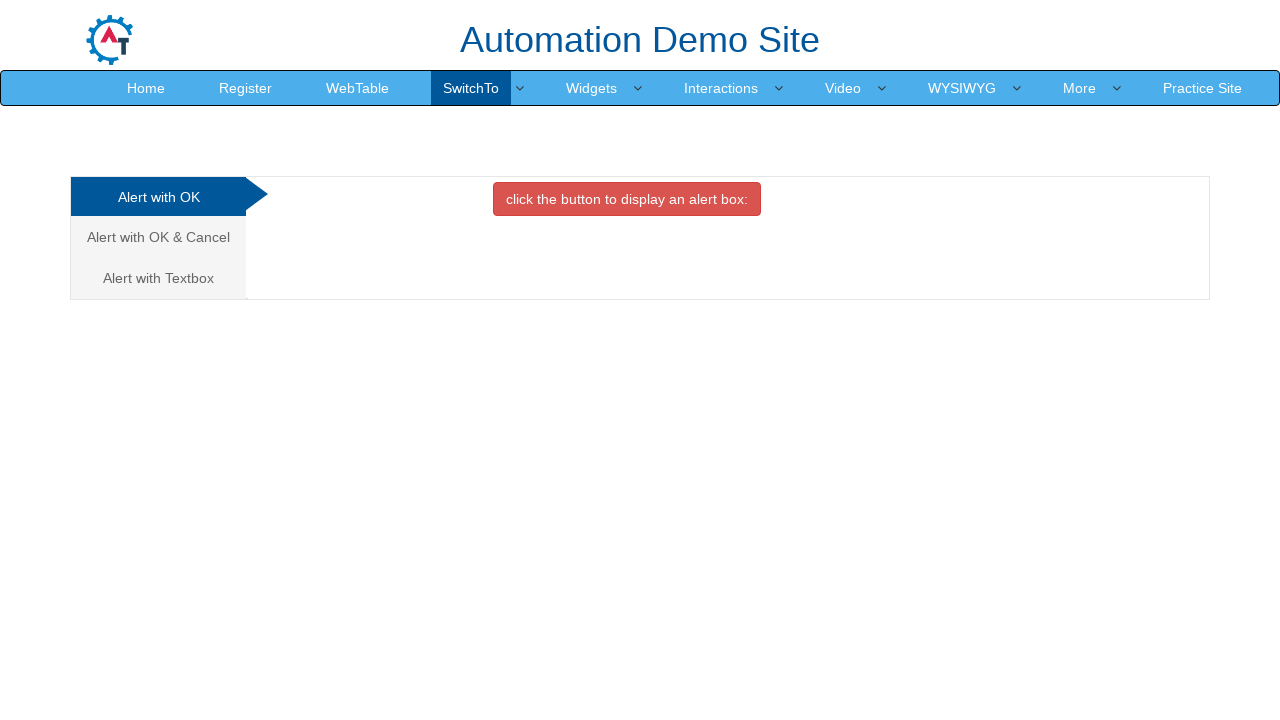

Clicked button to trigger simple alert at (627, 199) on xpath=//*[@onclick ='alertbox()']
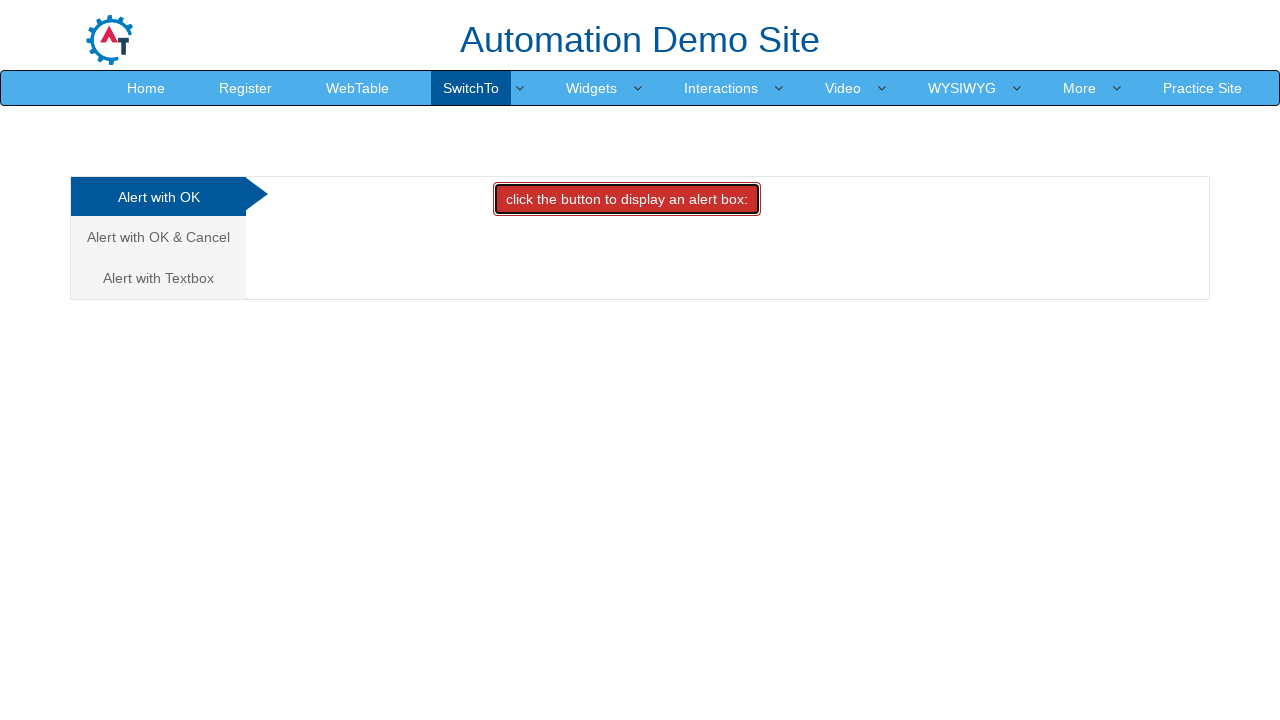

Triggered simple alert and accepted it at (627, 199) on xpath=//*[@onclick ='alertbox()']
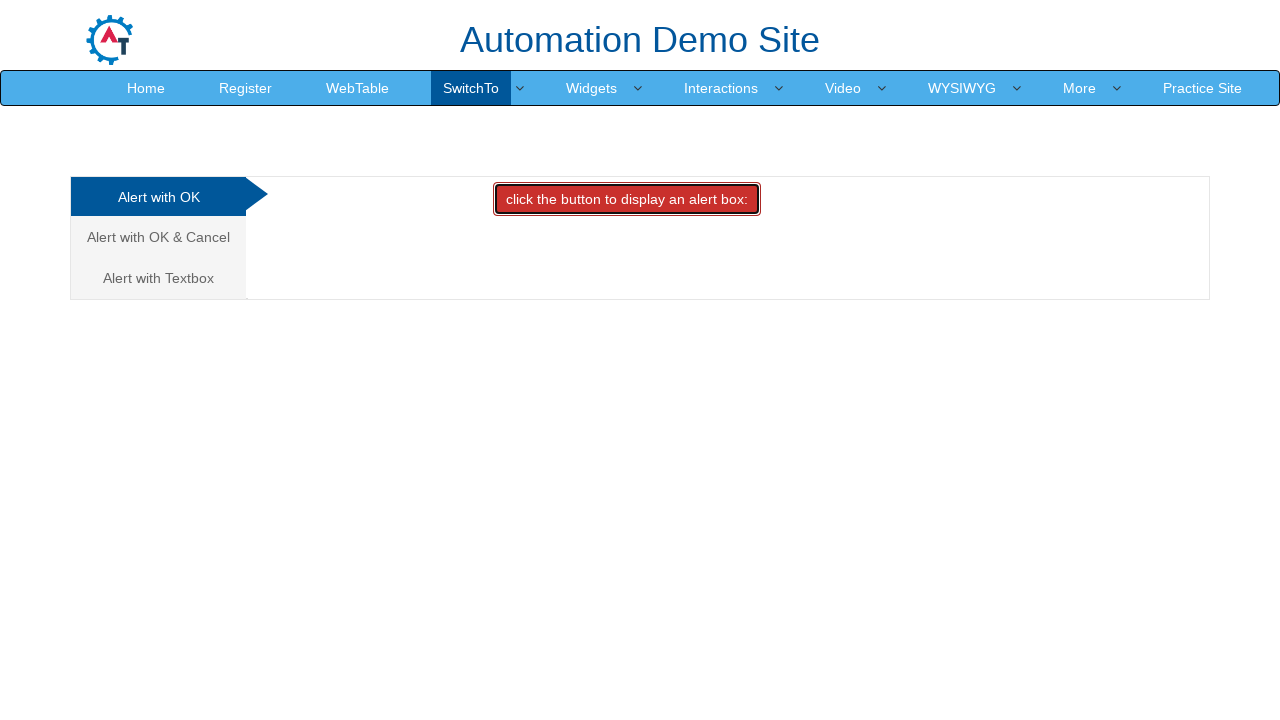

Navigated to confirmation alert tab at (158, 237) on (//*[@class ='analystic'])[2]
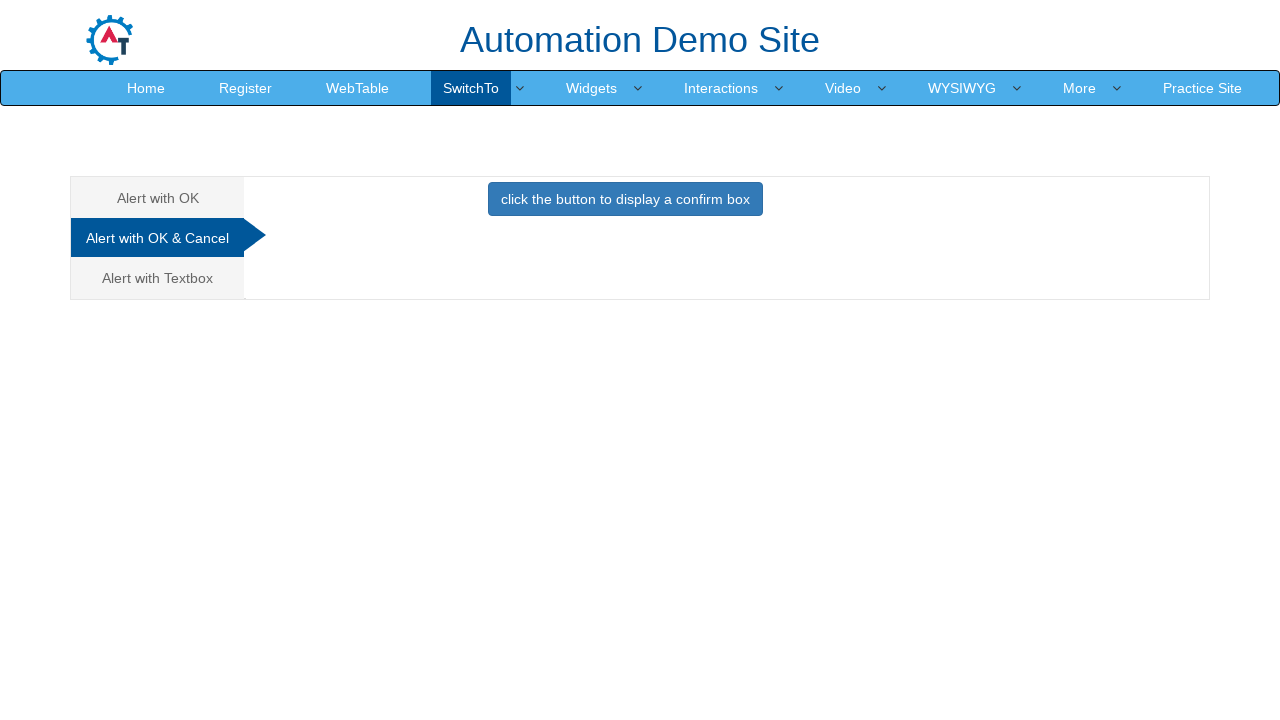

Triggered confirmation alert and dismissed it at (625, 199) on xpath=//*[@onclick ='confirmbox()']
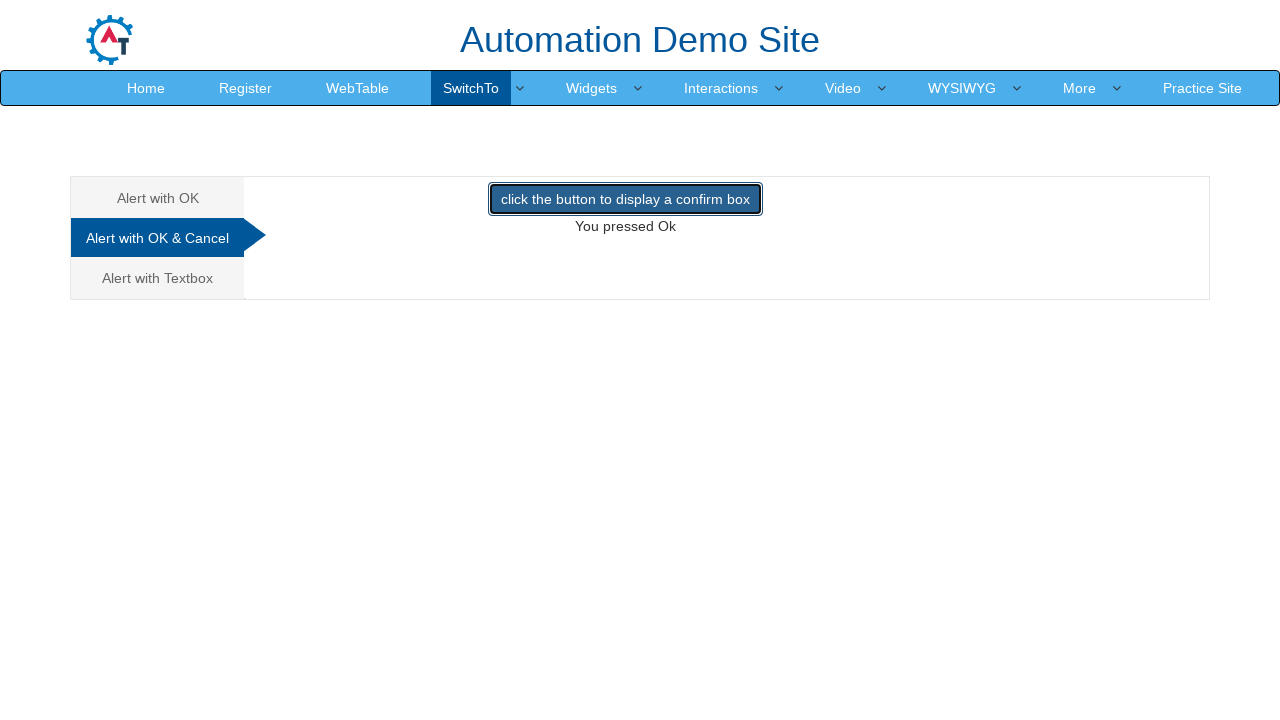

Navigated to prompt alert tab at (158, 278) on (//*[@class ='analystic'])[3]
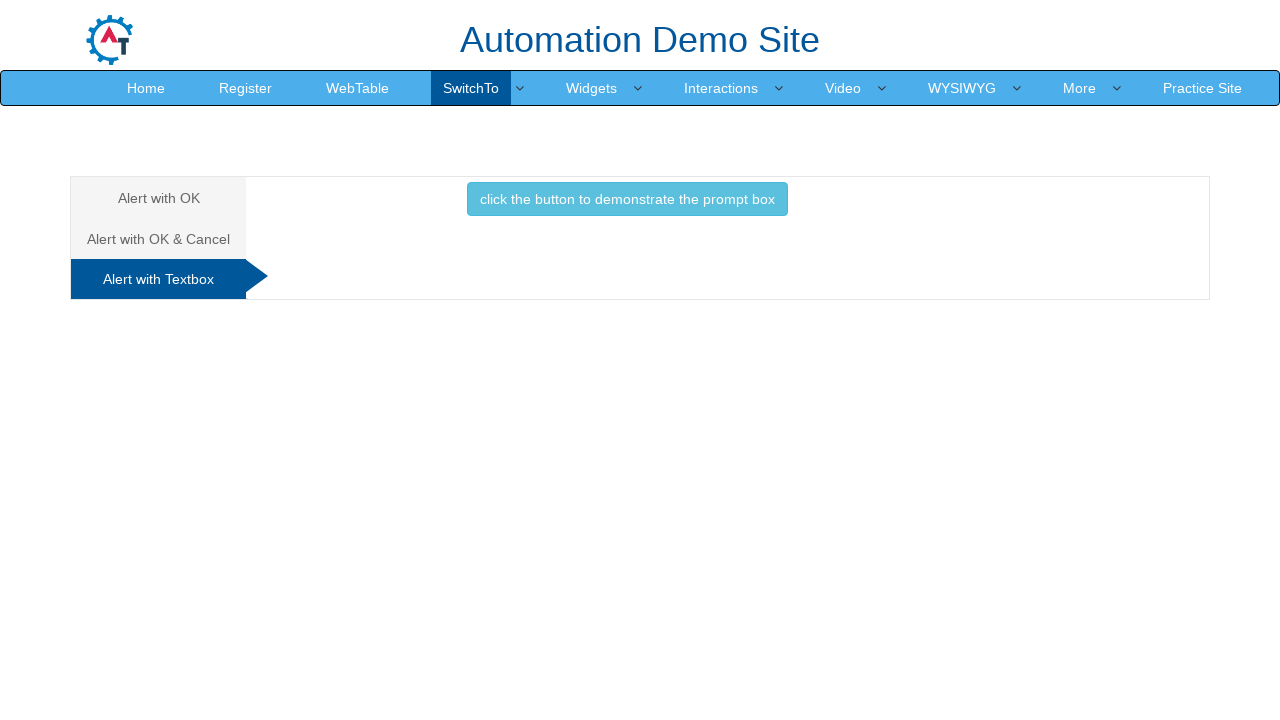

Triggered prompt alert, entered 'ABCDEFGH', and accepted it at (627, 199) on xpath=//*[@onclick ='promptbox()']
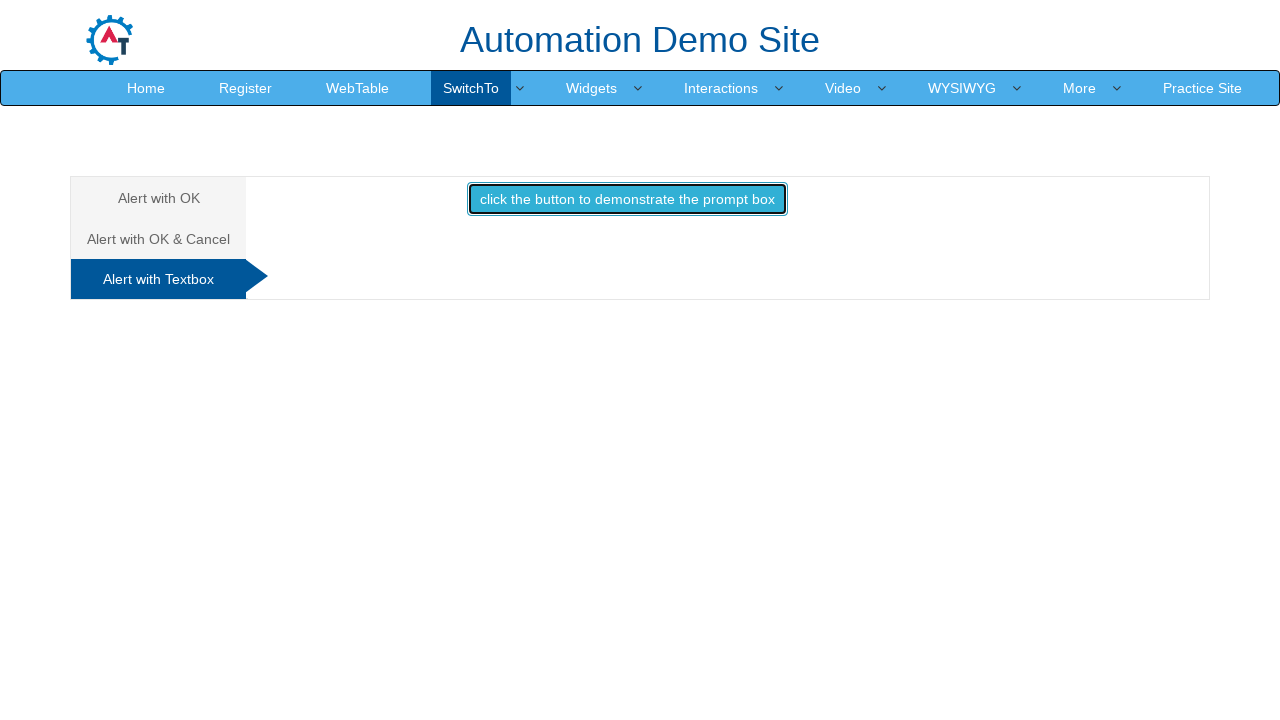

Waited 3 seconds to see the prompt result
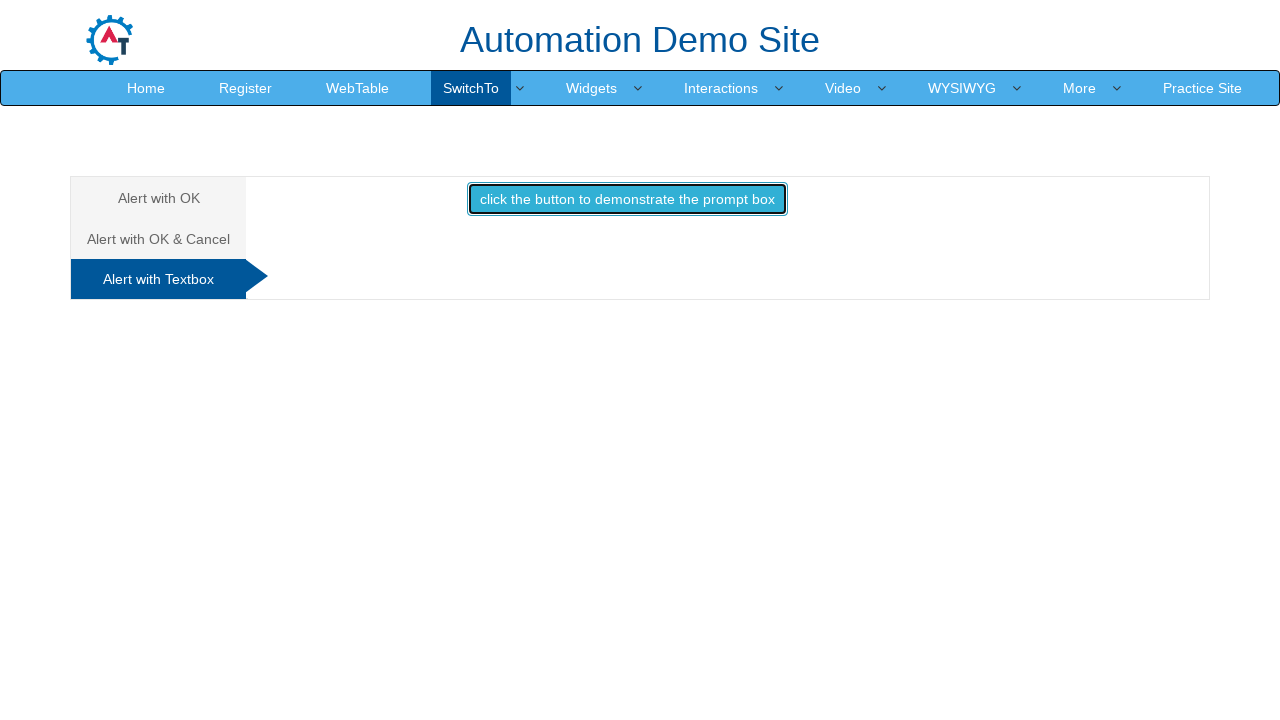

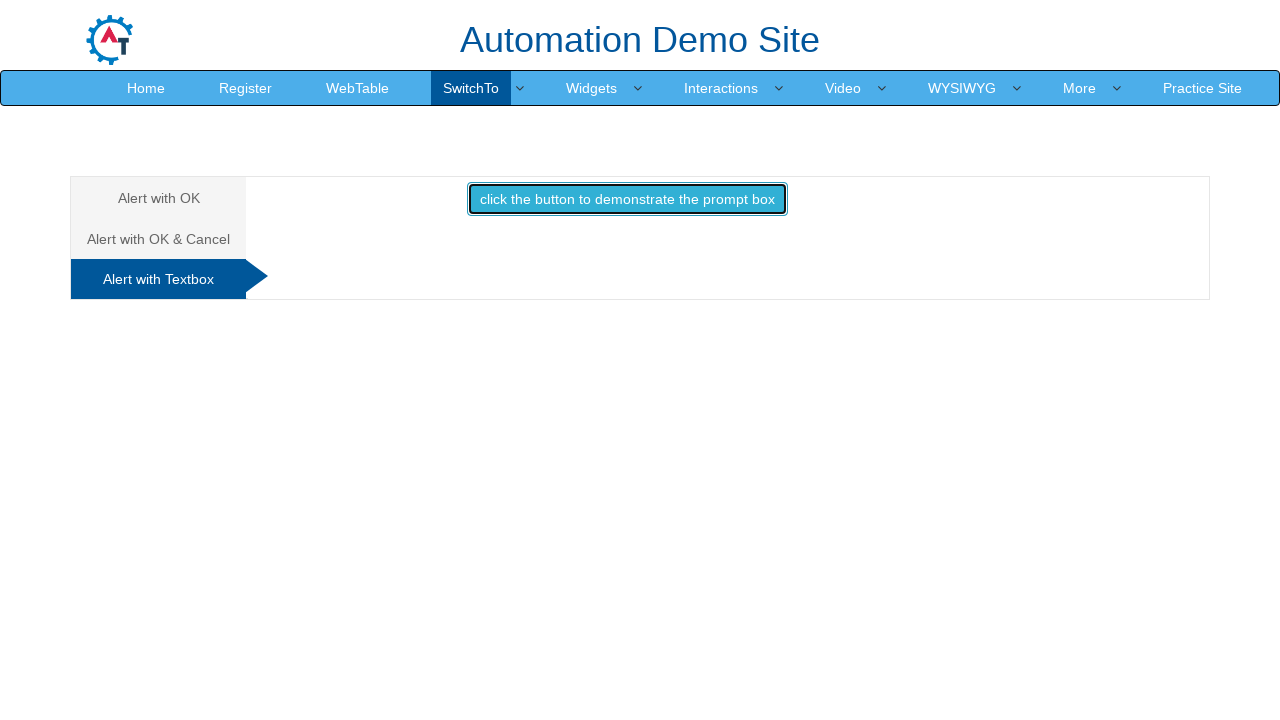